Simulates a complete customer journey from homepage through product browsing, configuration, adding to cart, and filling checkout form.

Starting URL: https://gangrunprinting.com

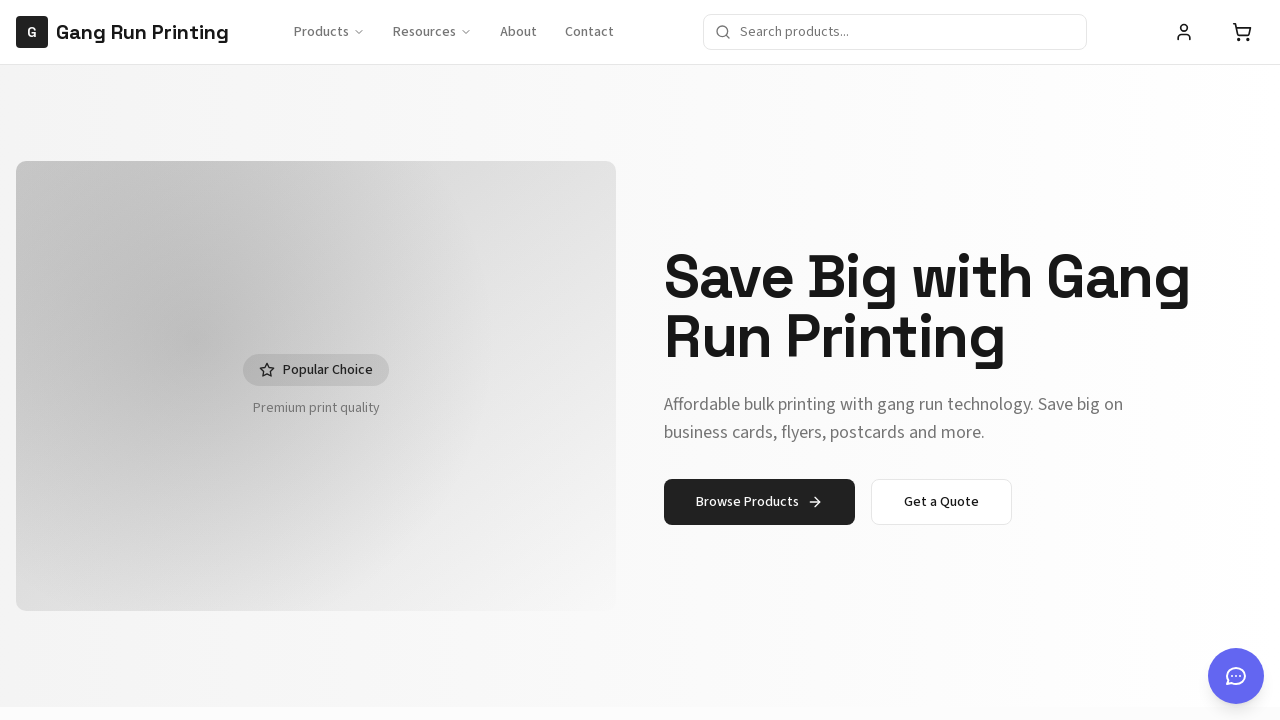

Homepage loaded with networkidle state
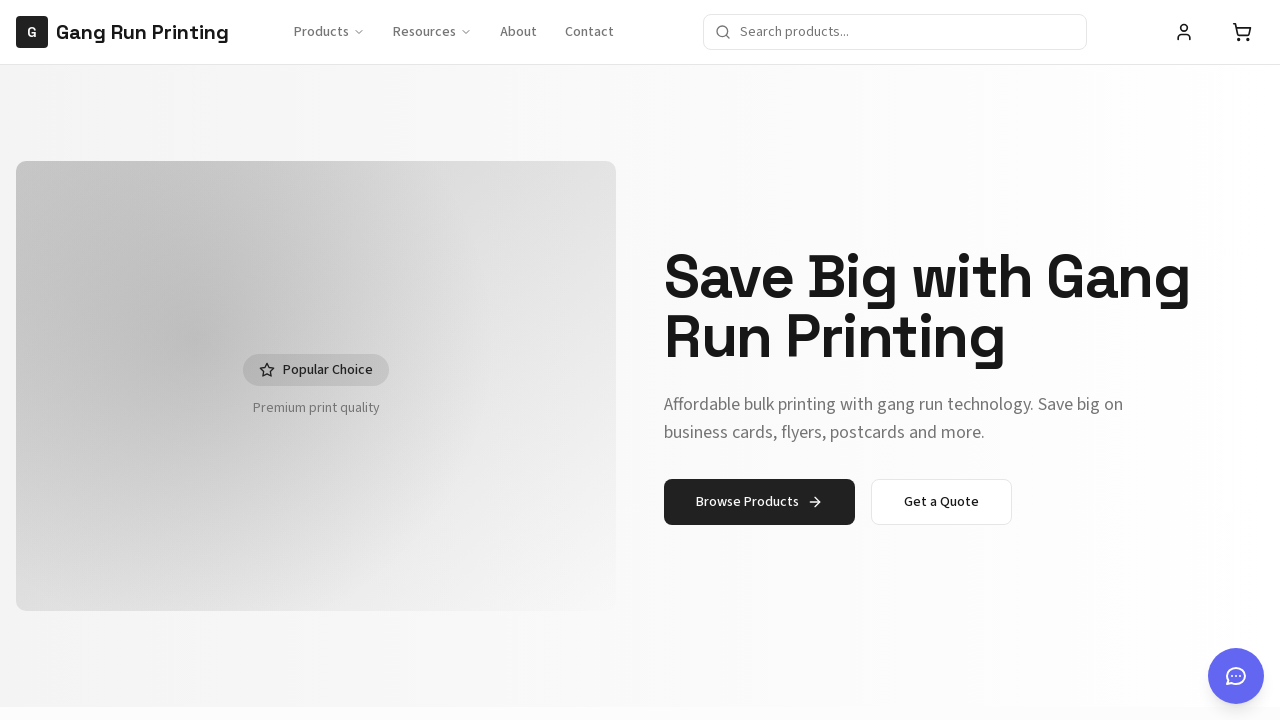

Located product links on homepage
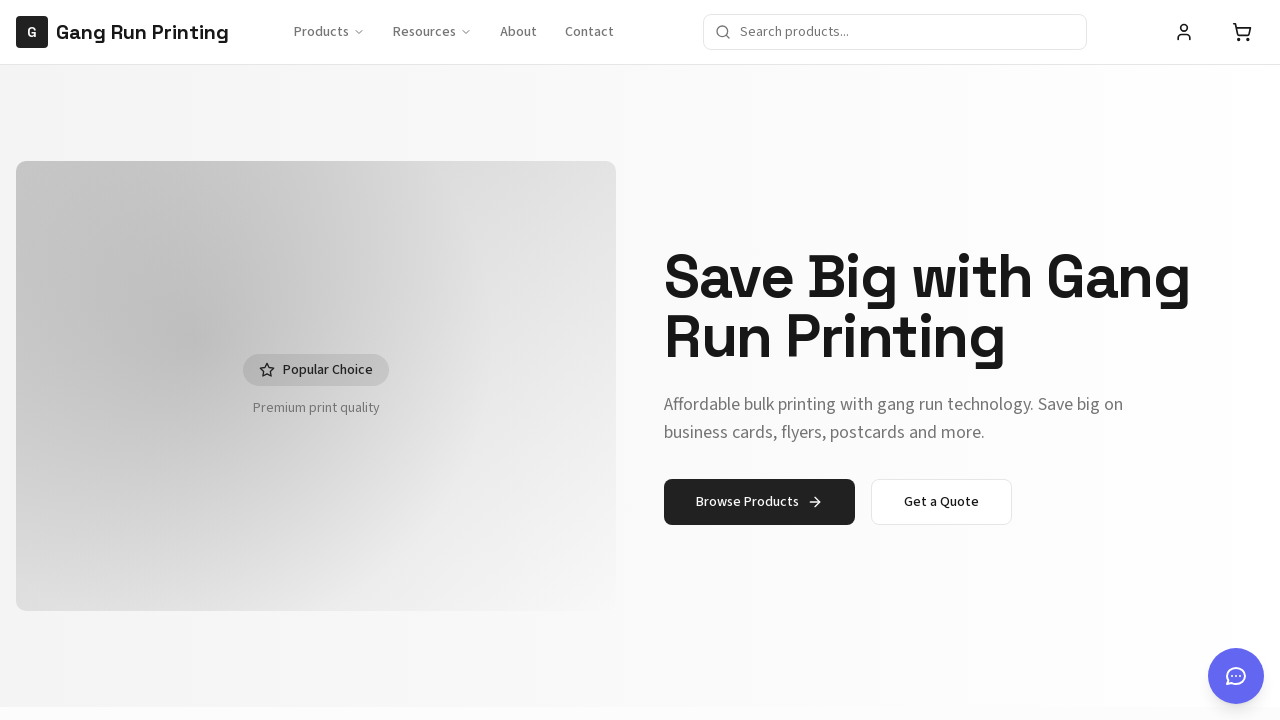

Clicked first product link to view product details at (275, 368) on a[href*="/products/"], .product-card a, [data-testid="product-link"] >> nth=0
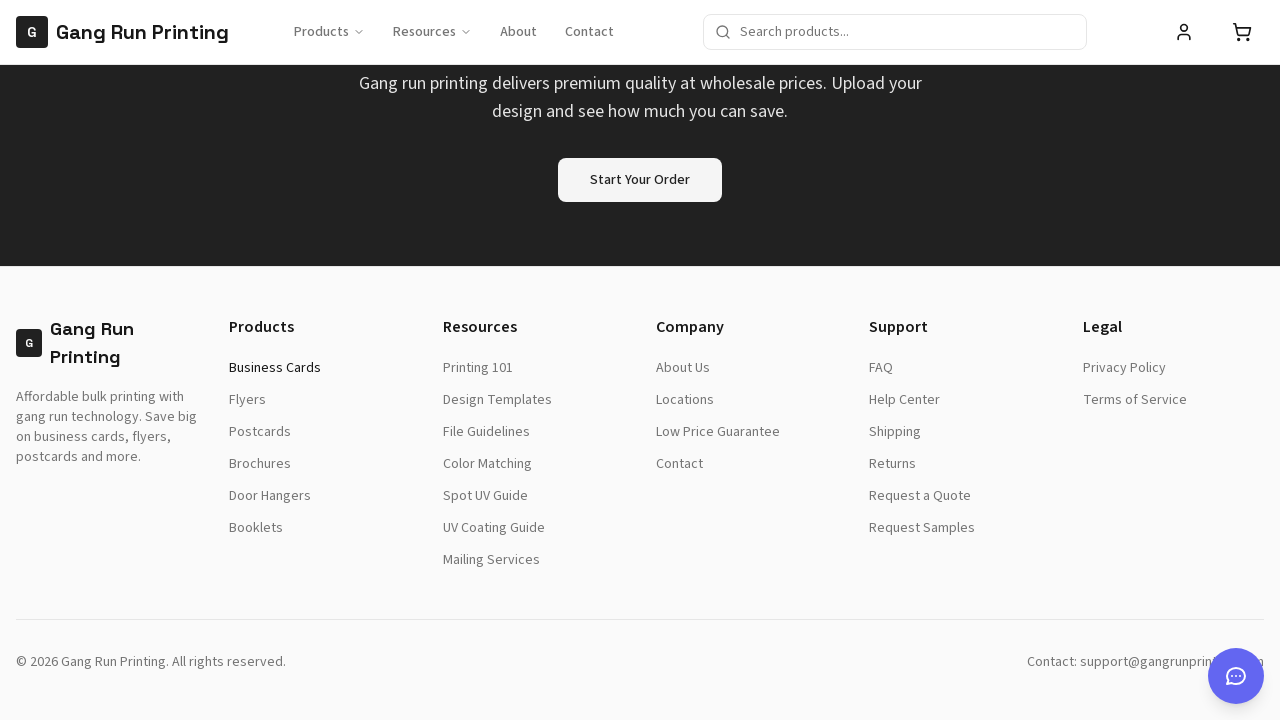

Product page loaded with networkidle state
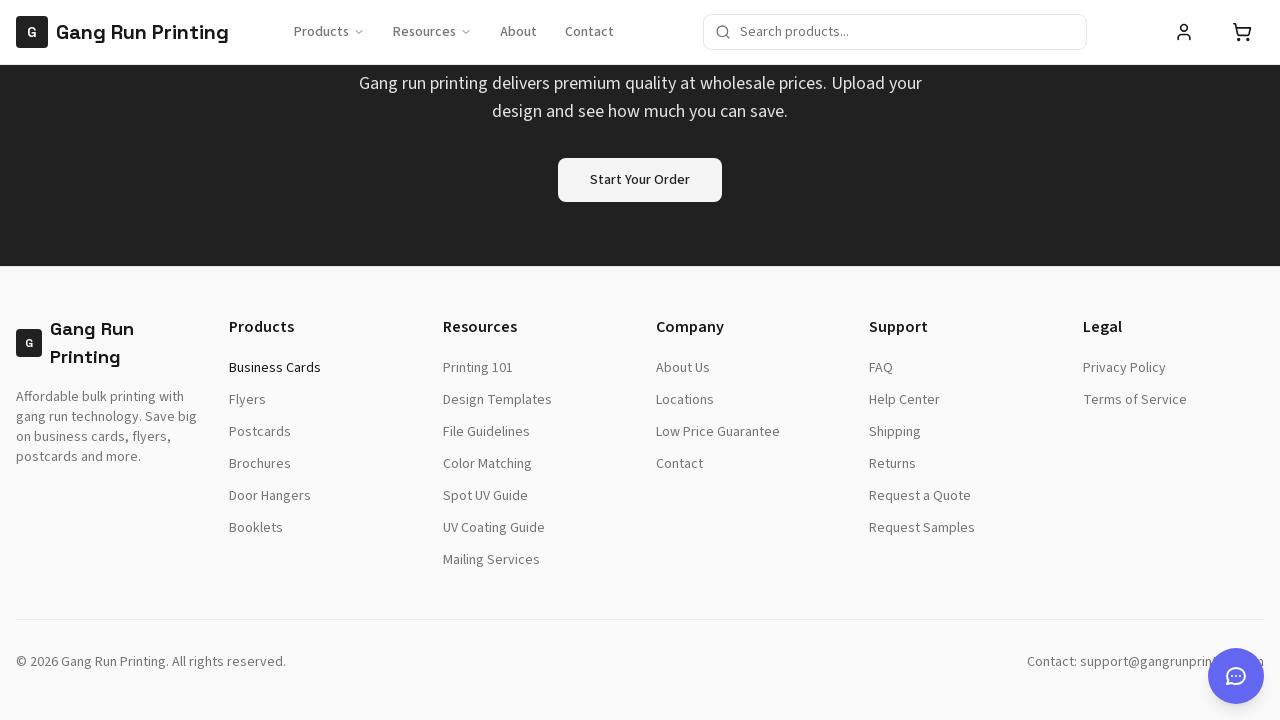

Located quantity selector element
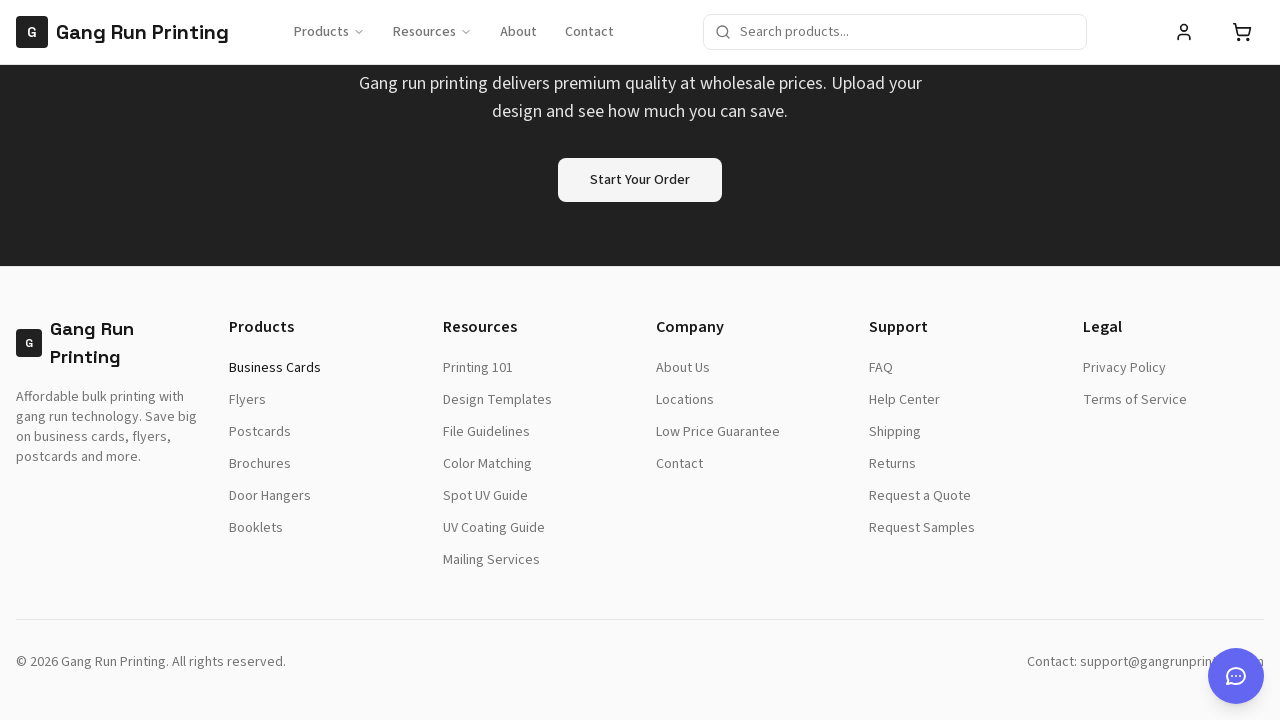

Located paper/stock selector element
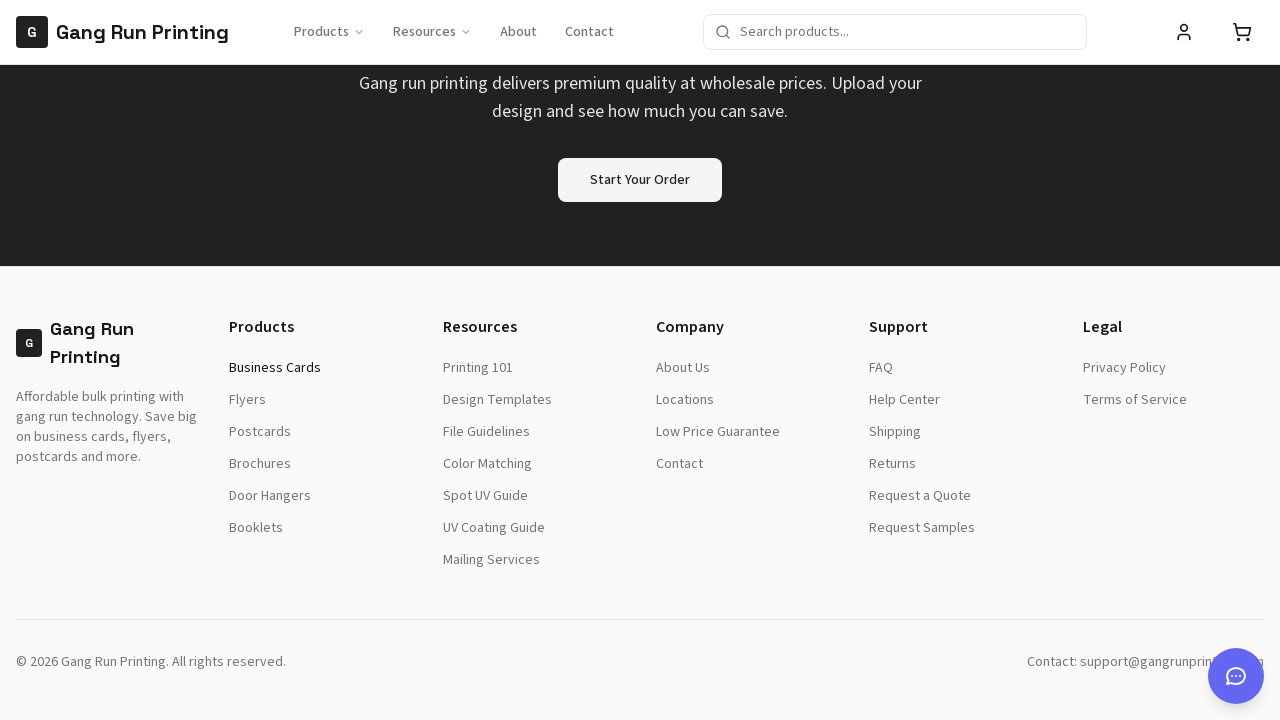

Located Add to Cart button
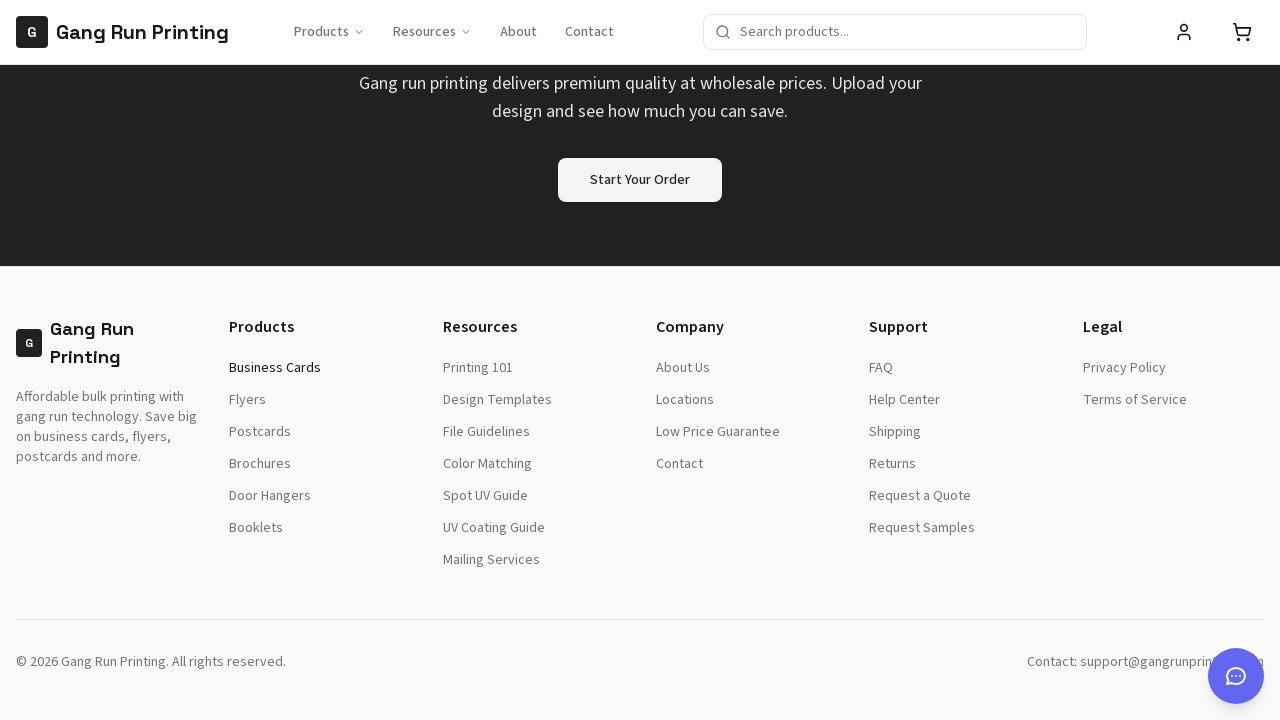

Located checkout button elements
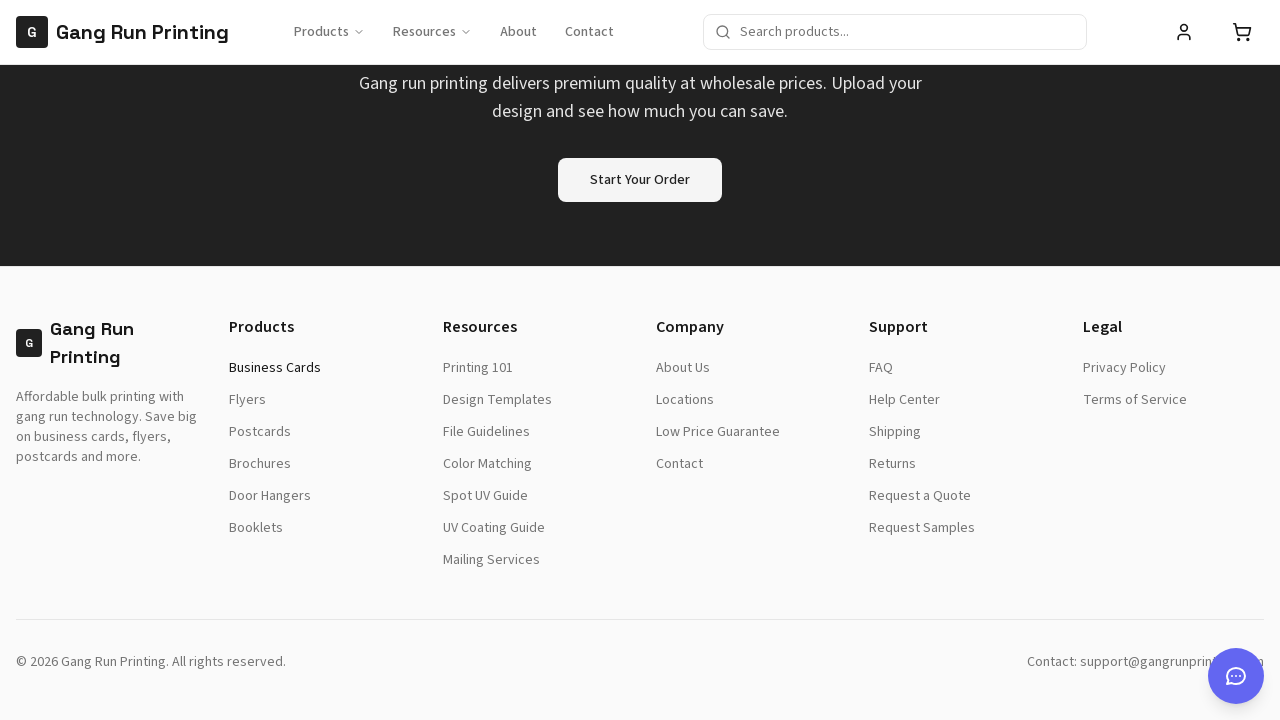

Navigated directly to checkout URL
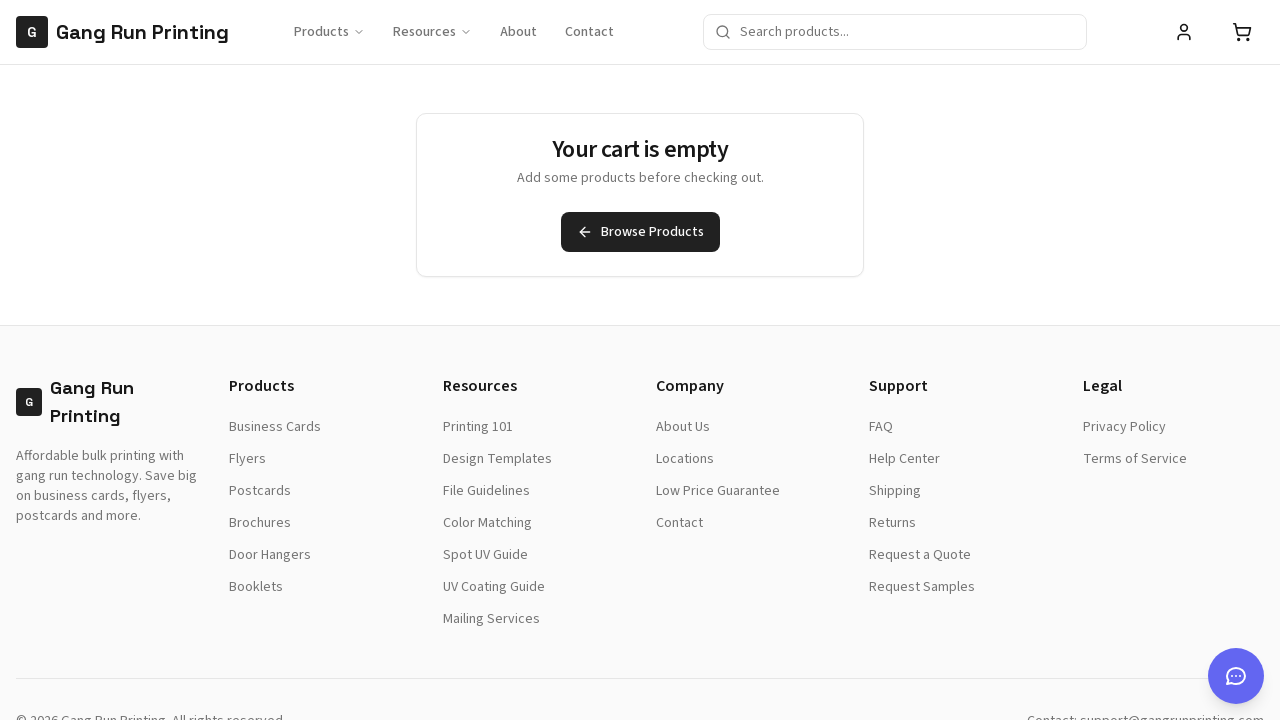

Checkout page loaded with networkidle state after direct navigation
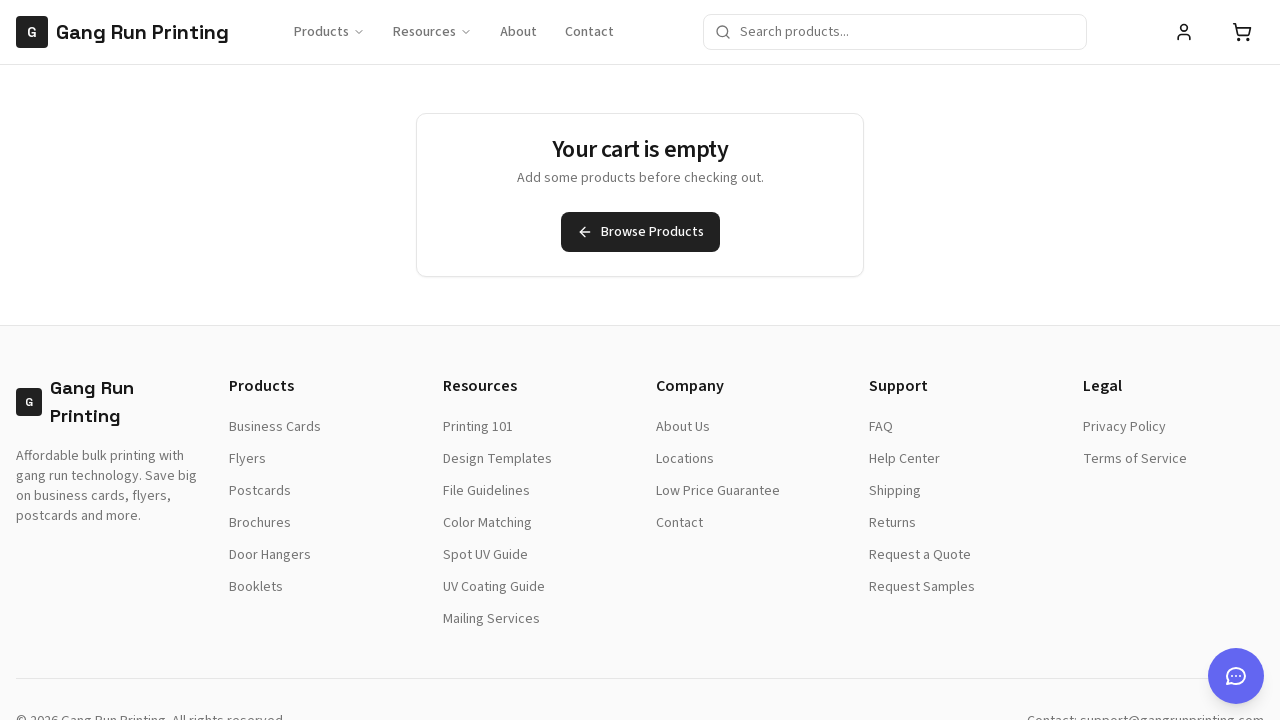

Located name input field
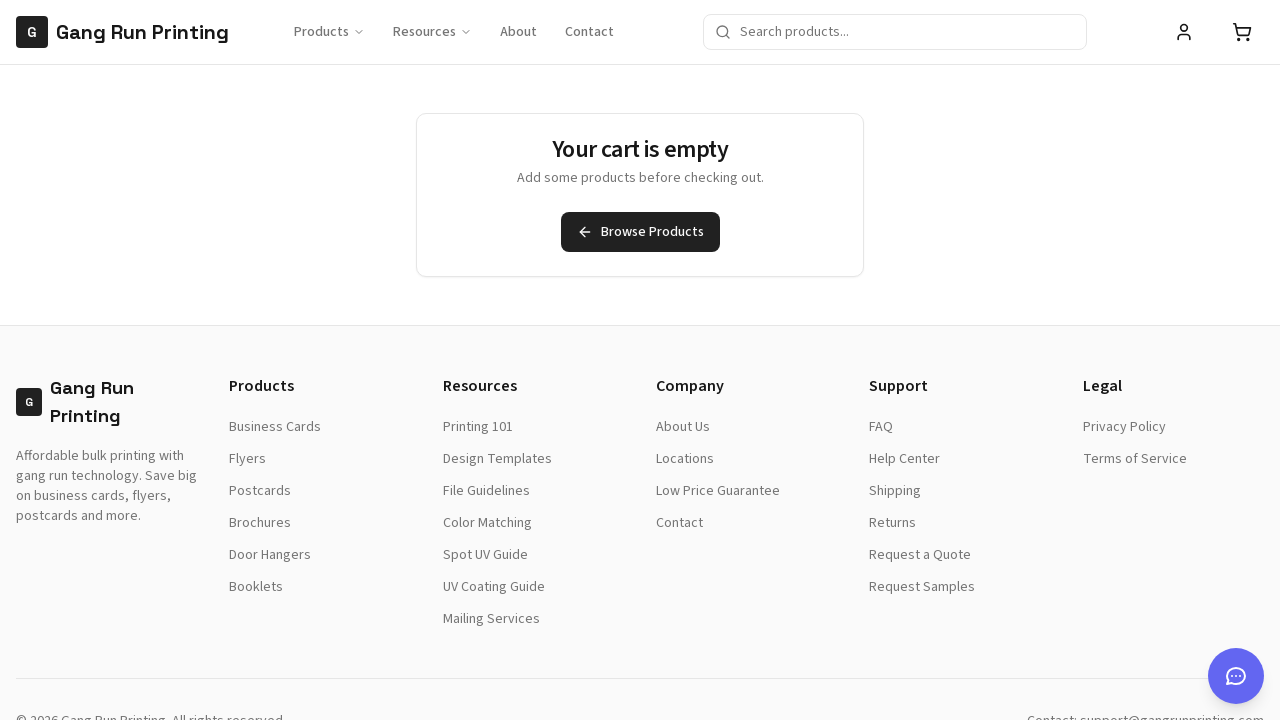

Located email input field
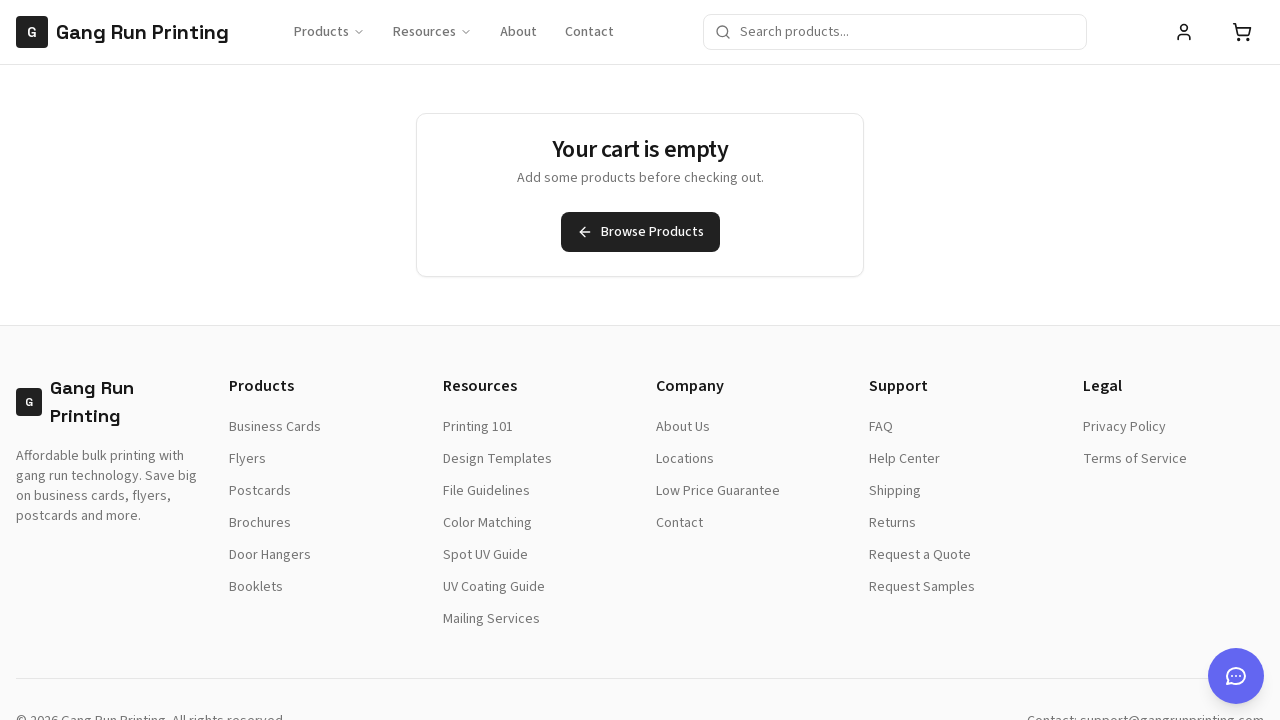

Located phone input field
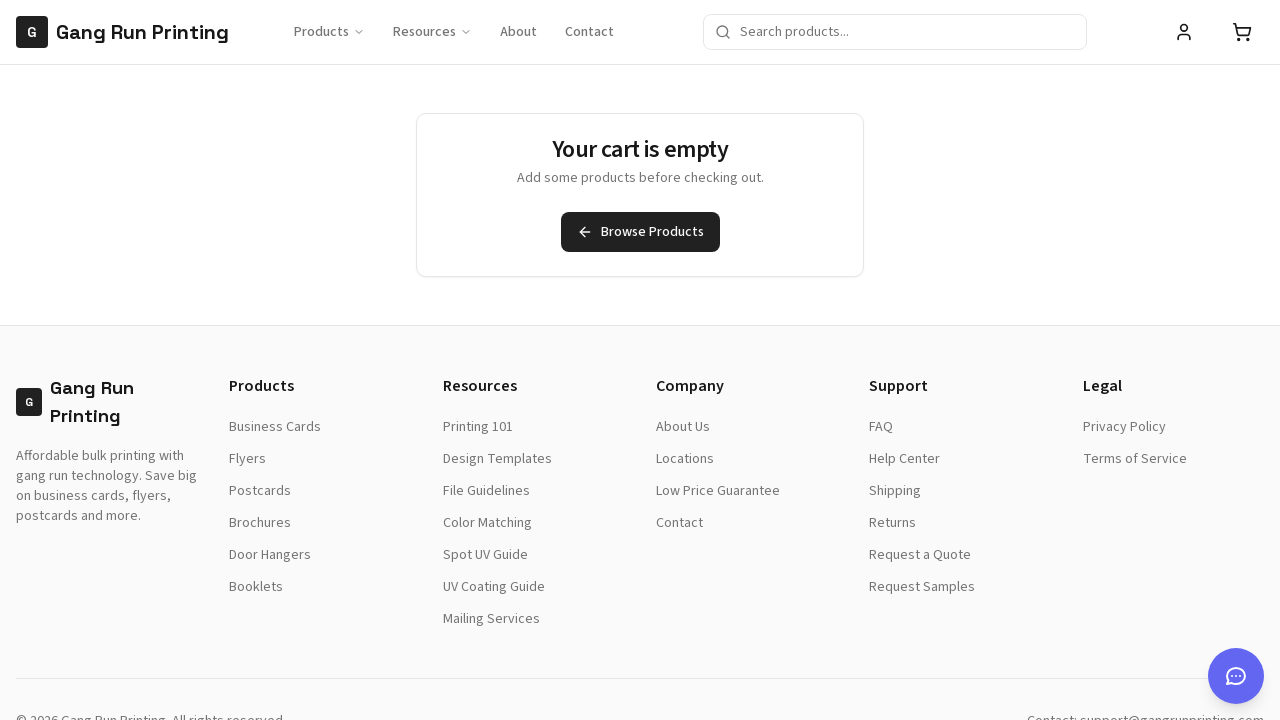

Located company input field
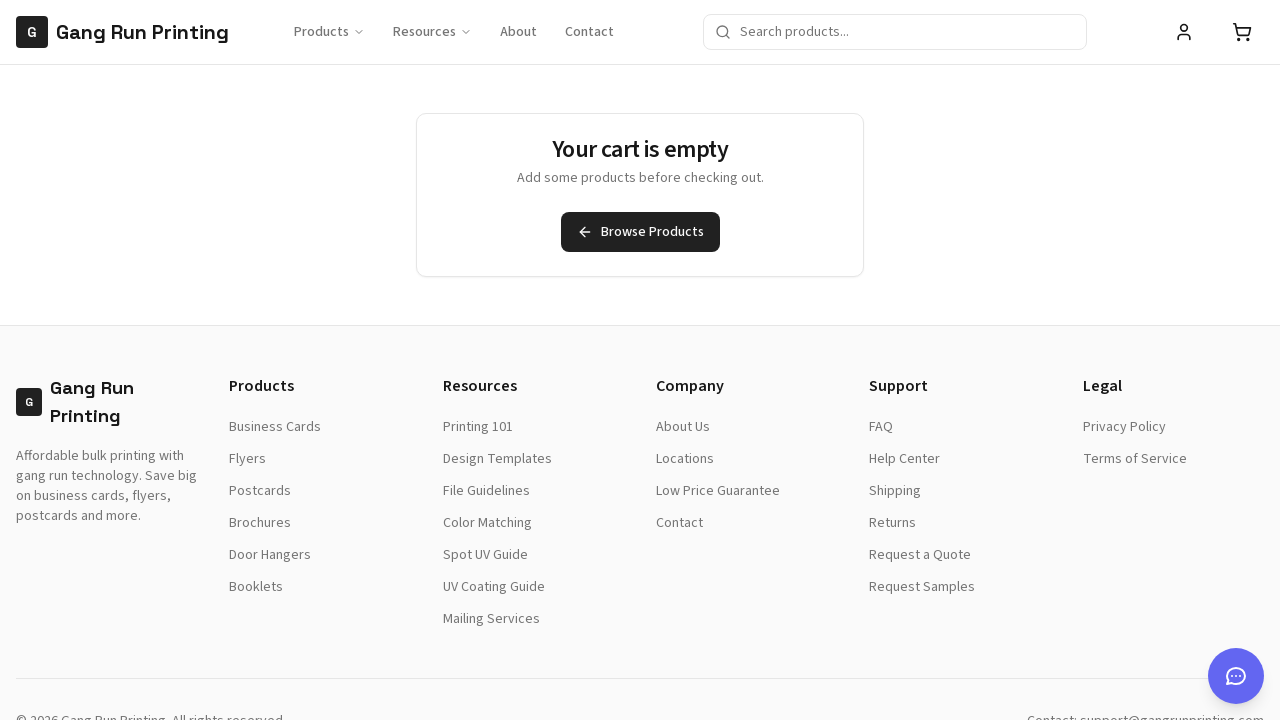

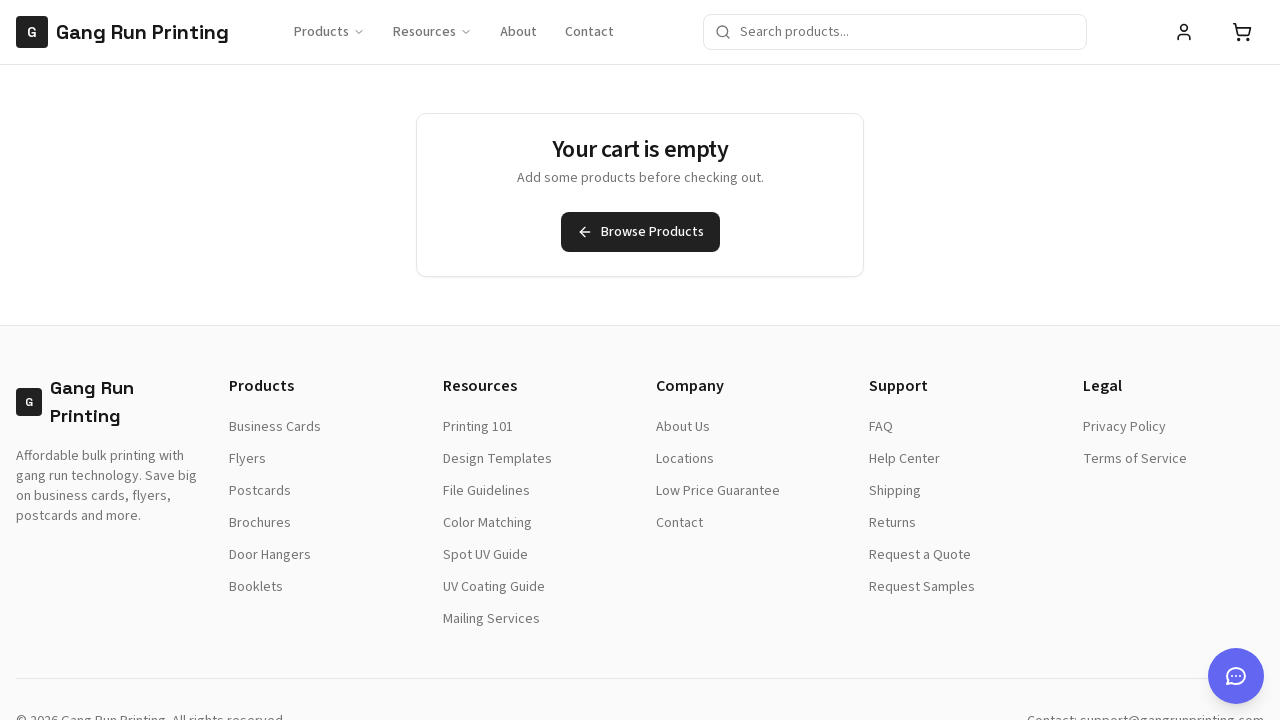